Tests dynamic content loading by clicking the Start button and waiting for the hidden element to appear with text

Starting URL: https://the-internet.herokuapp.com/dynamic_loading/2

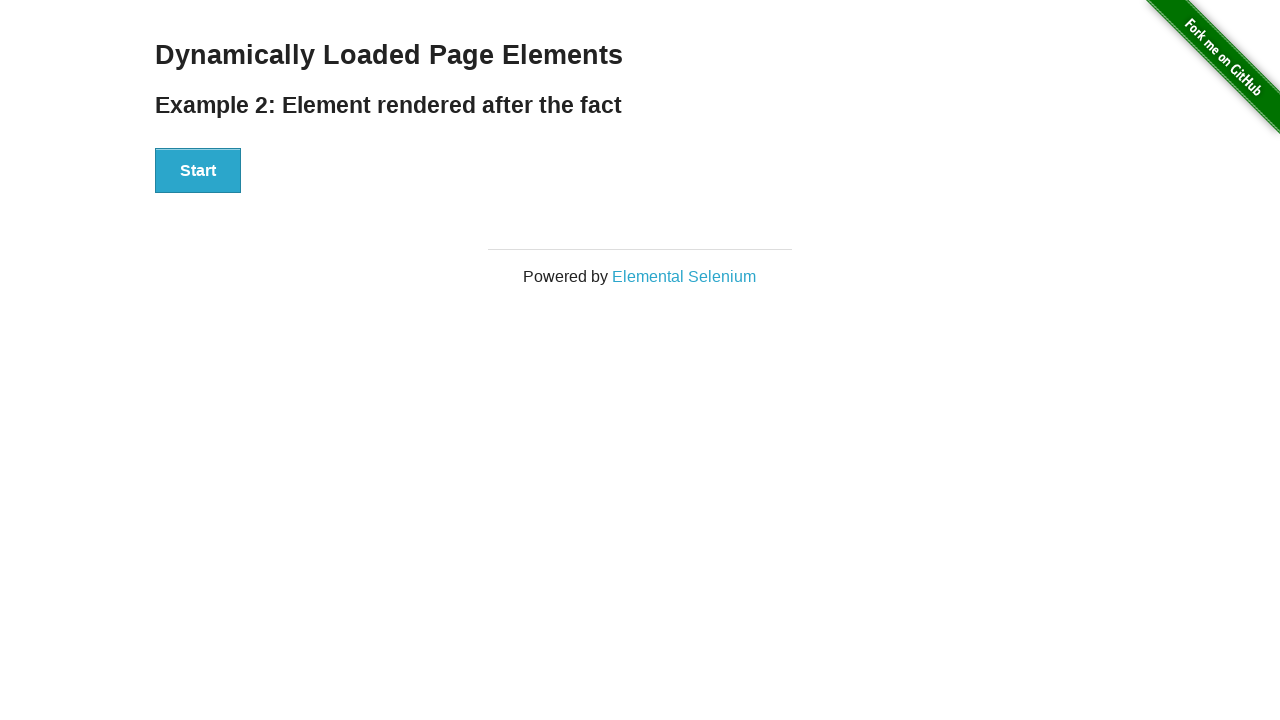

Clicked the Start button to trigger dynamic loading at (198, 171) on xpath=//button[normalize-space()='Start']
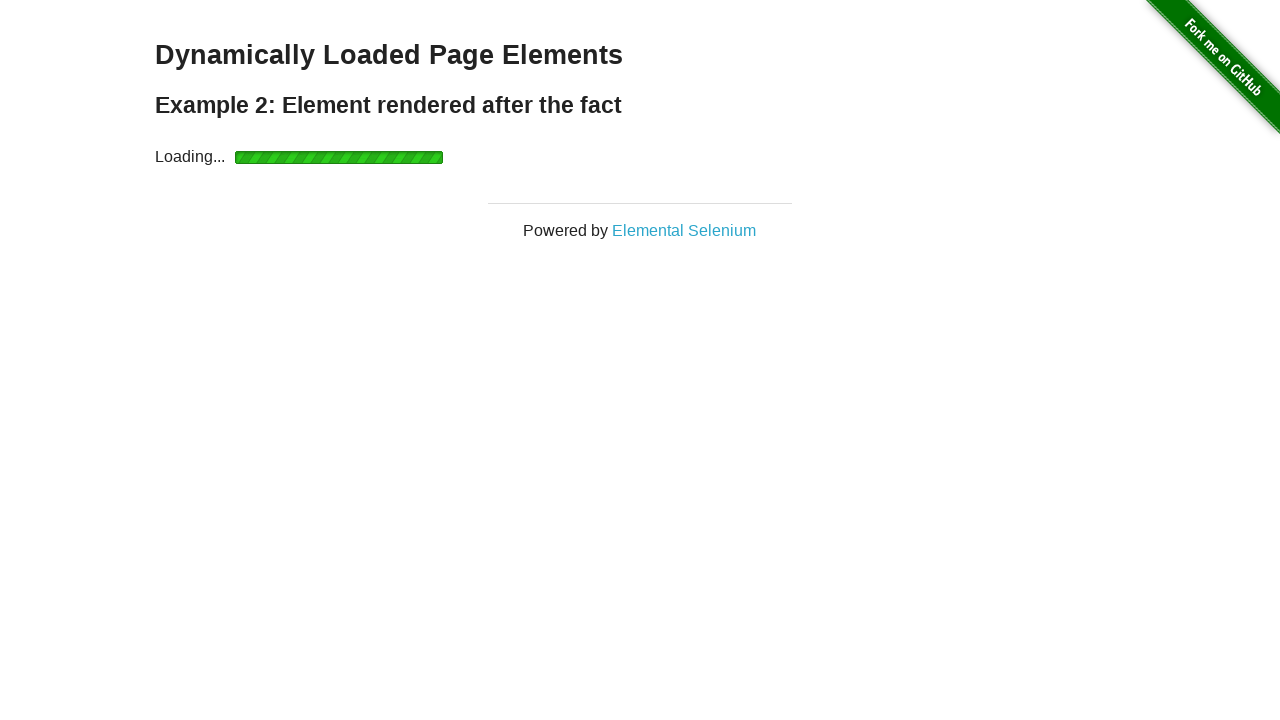

Waited for dynamically loaded text to appear
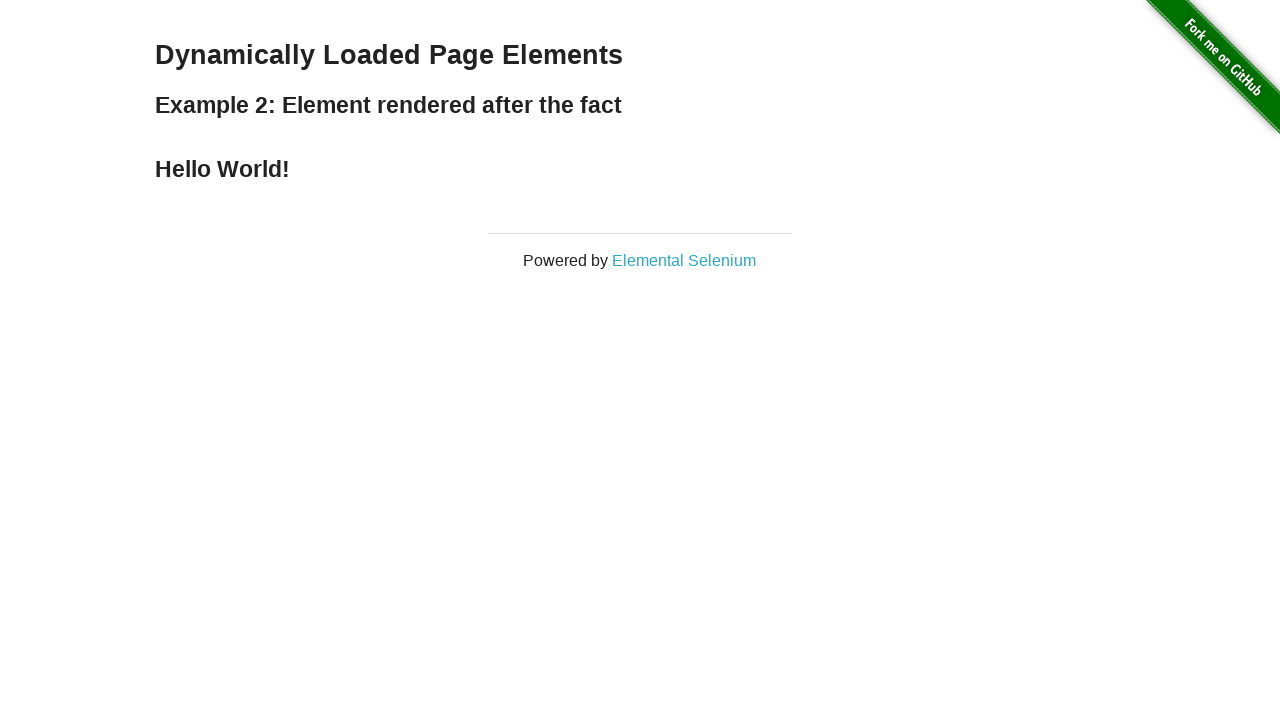

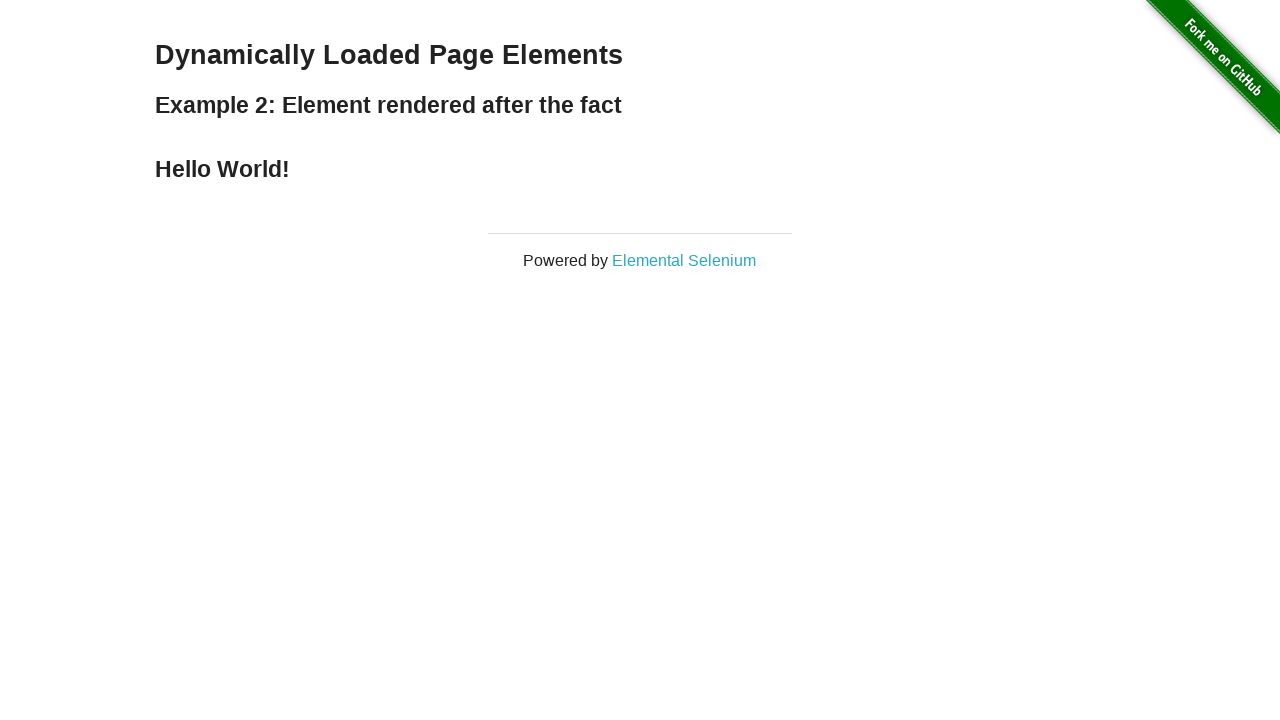